Tests window handling by opening a new window, switching to it to fill a form field, then switching back to the original window

Starting URL: https://www.hyrtutorials.com/p/window-handles-practice.html

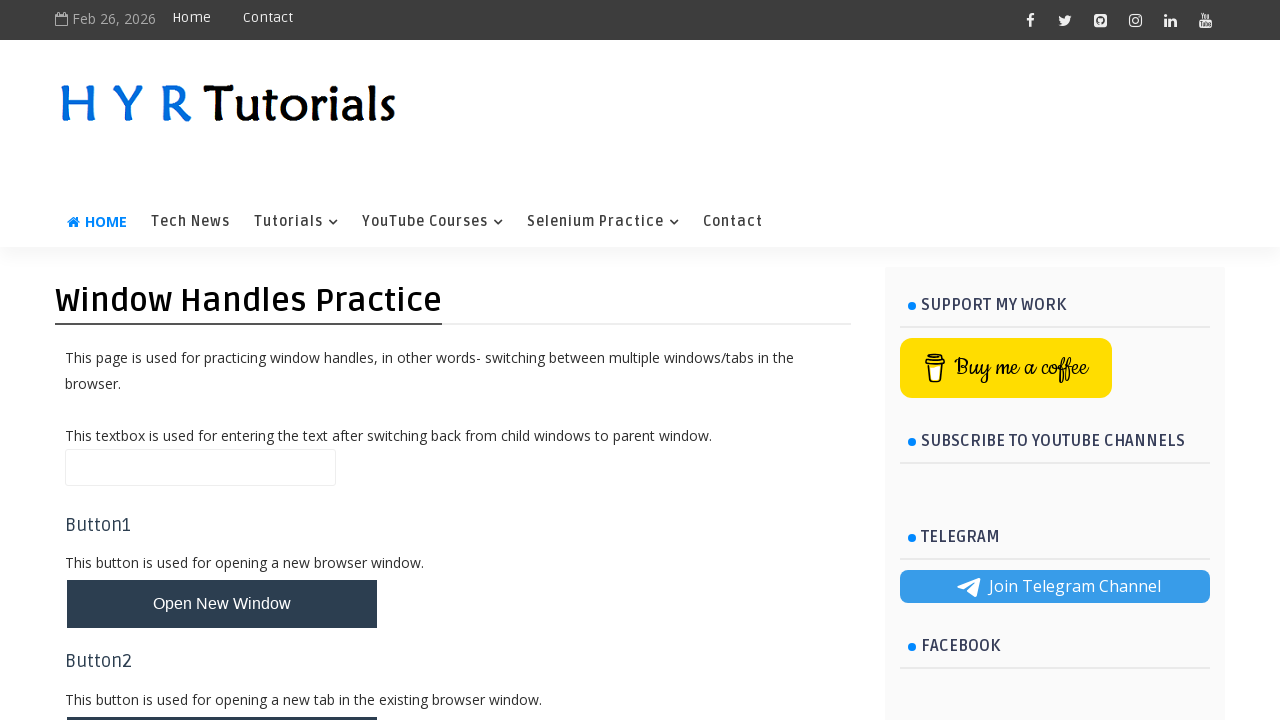

Clicked button to open new window at (222, 604) on button#newWindowBtn
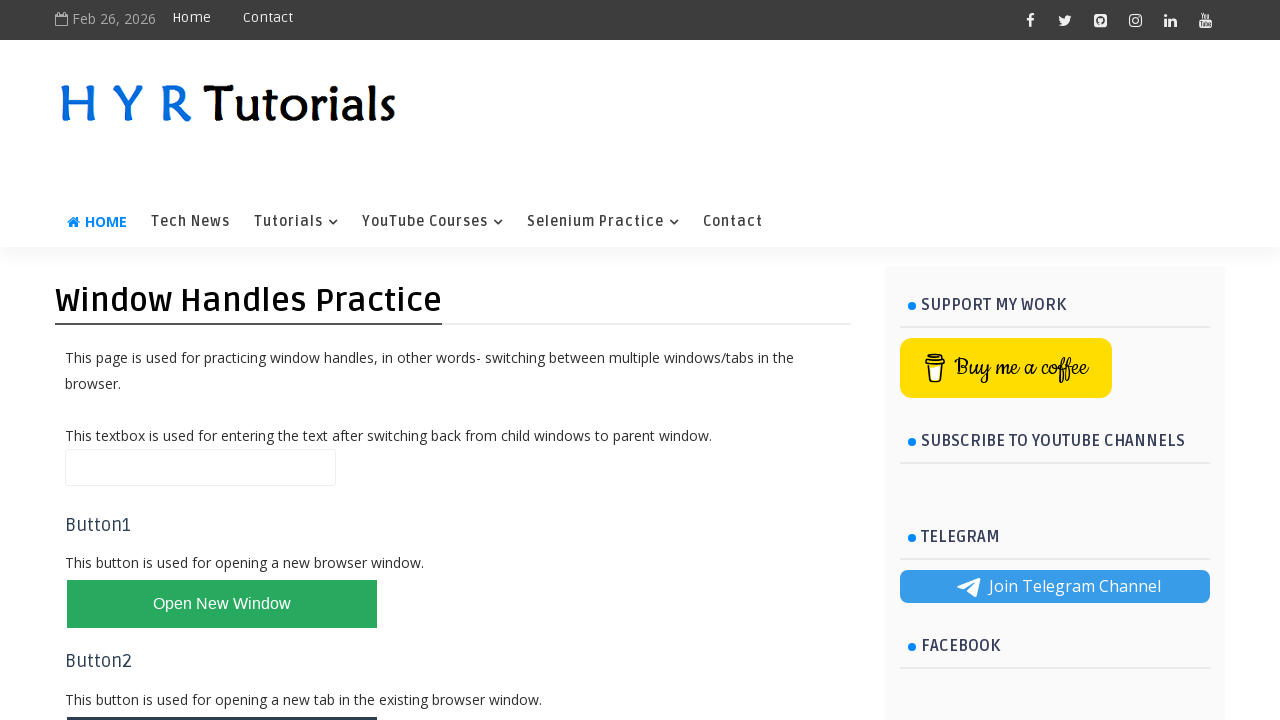

Waited for new window to open
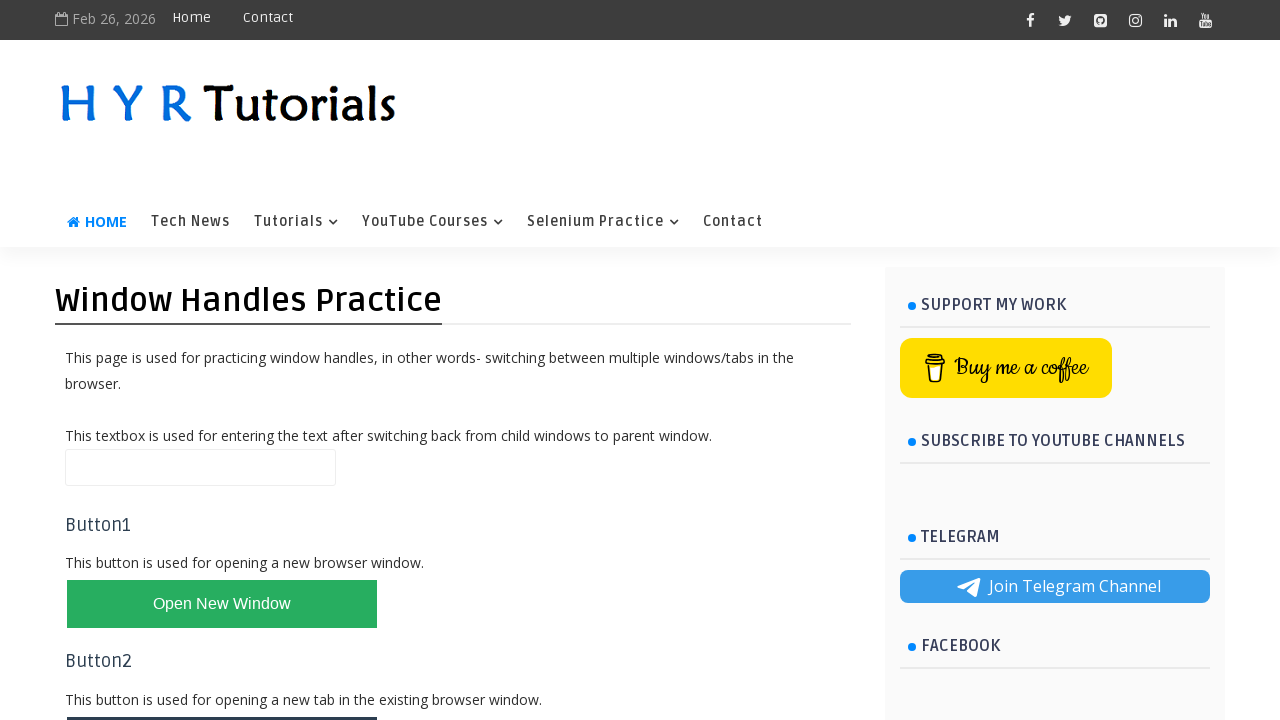

Retrieved all open pages/tabs
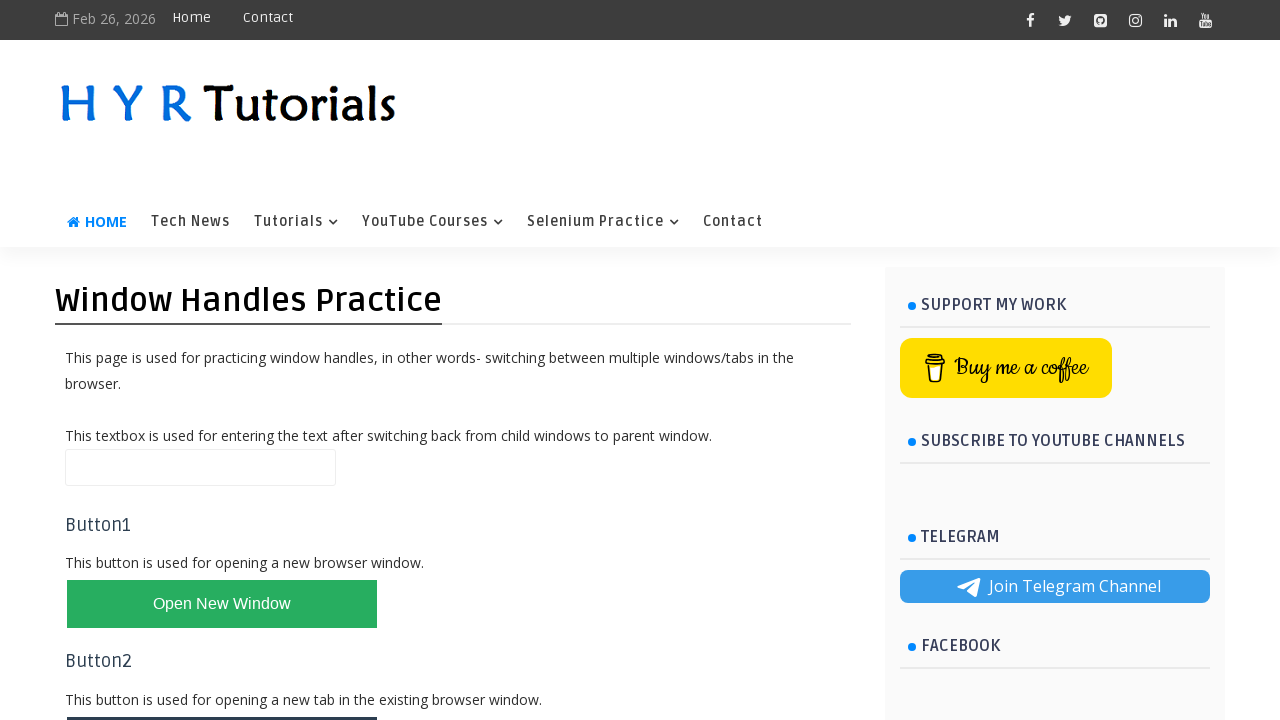

Switched to new window (last in pages list)
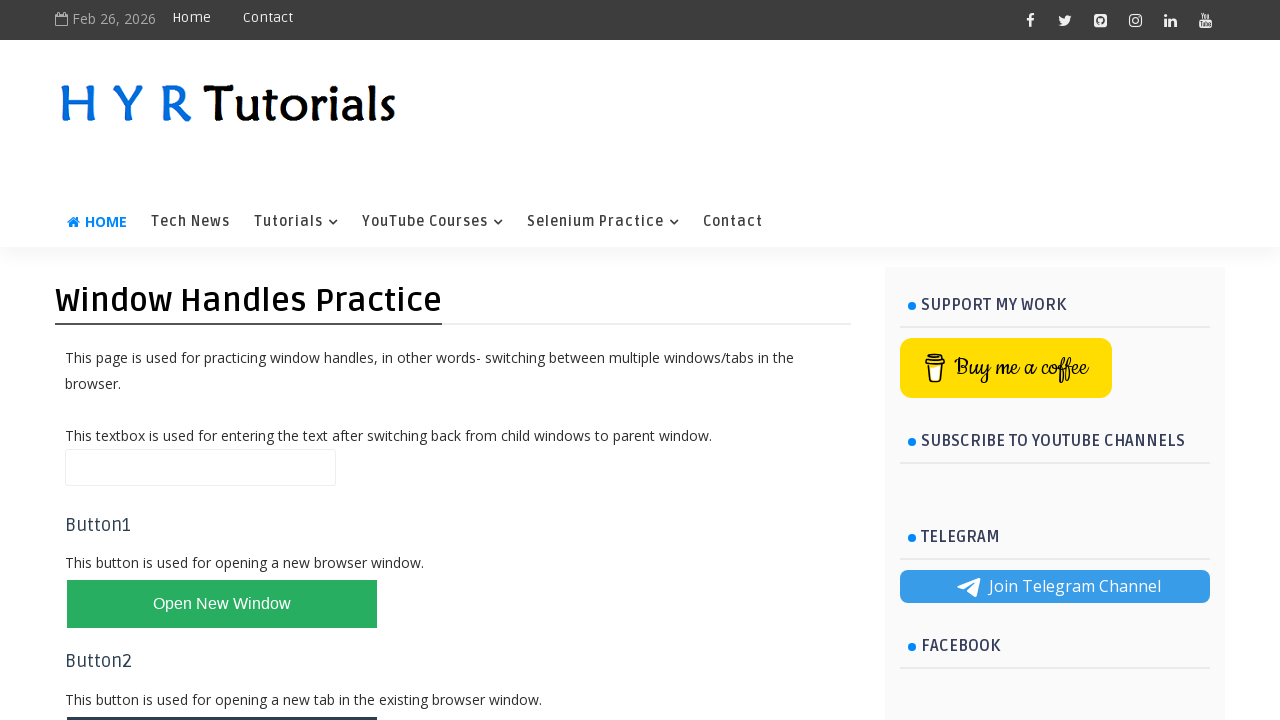

Scrolled down 800px in new window
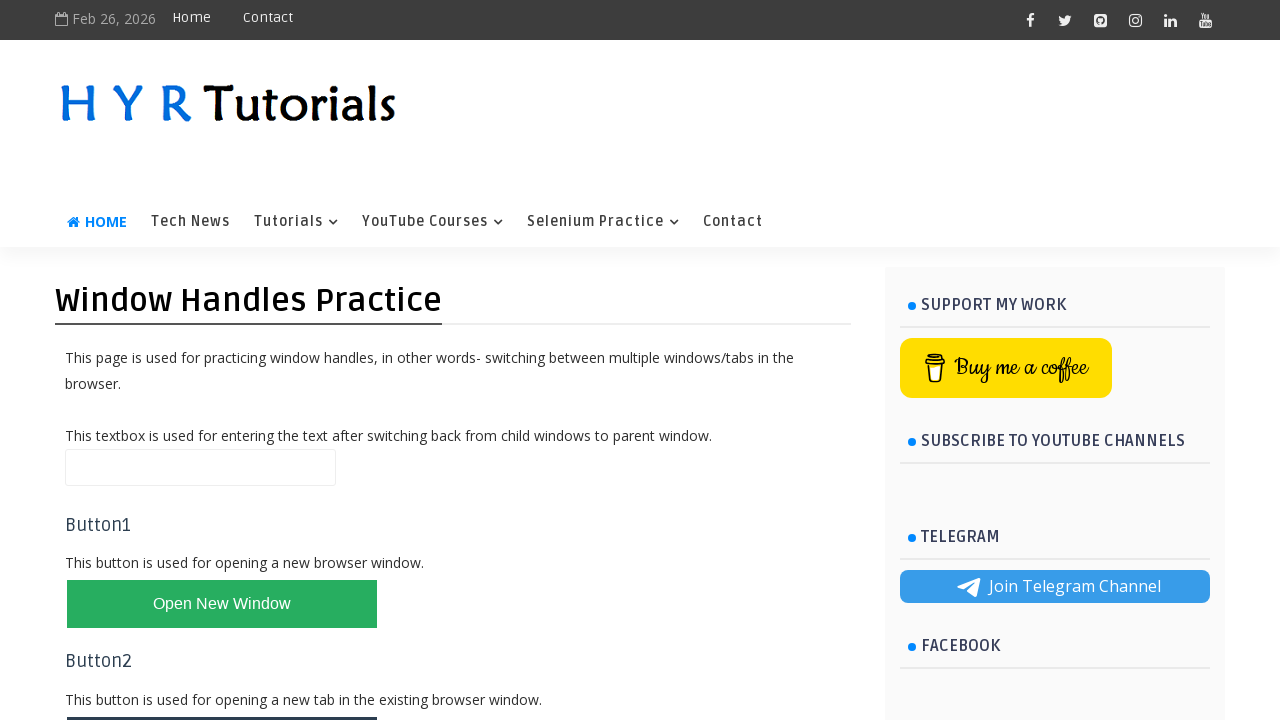

Filled firstName field with 'window' in new window on input#firstName
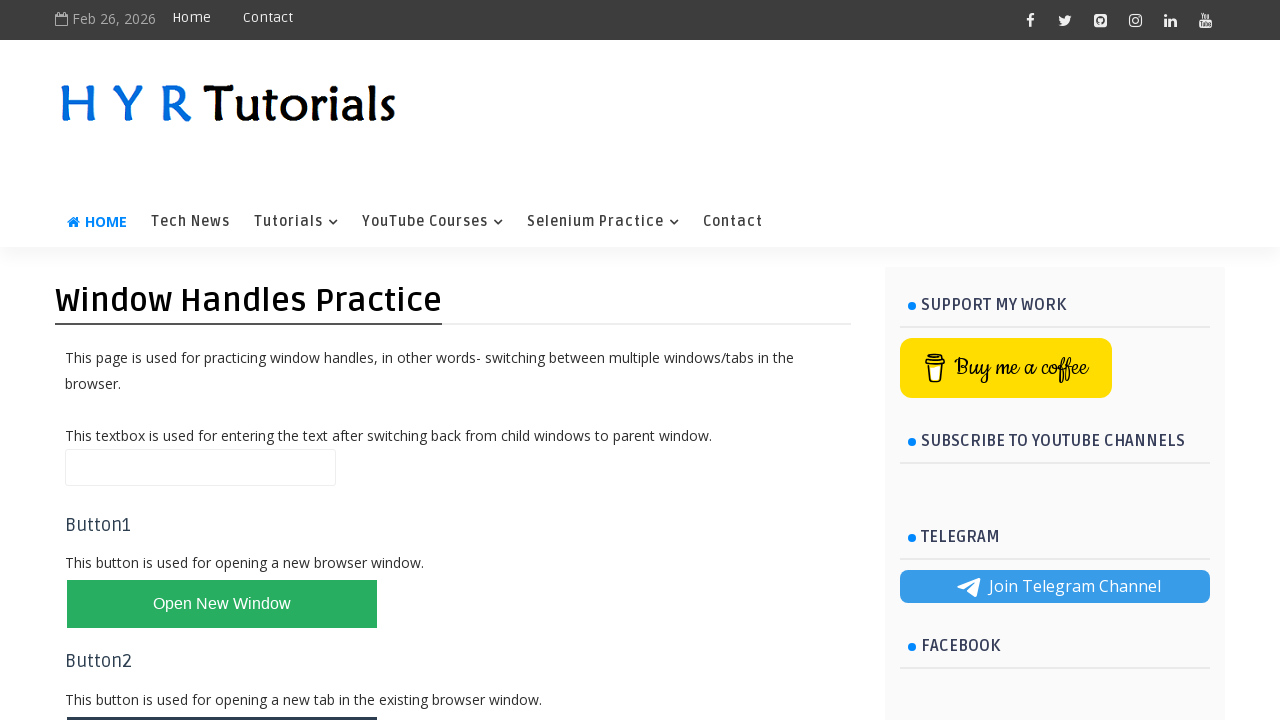

Waited 2 seconds to see form field filled
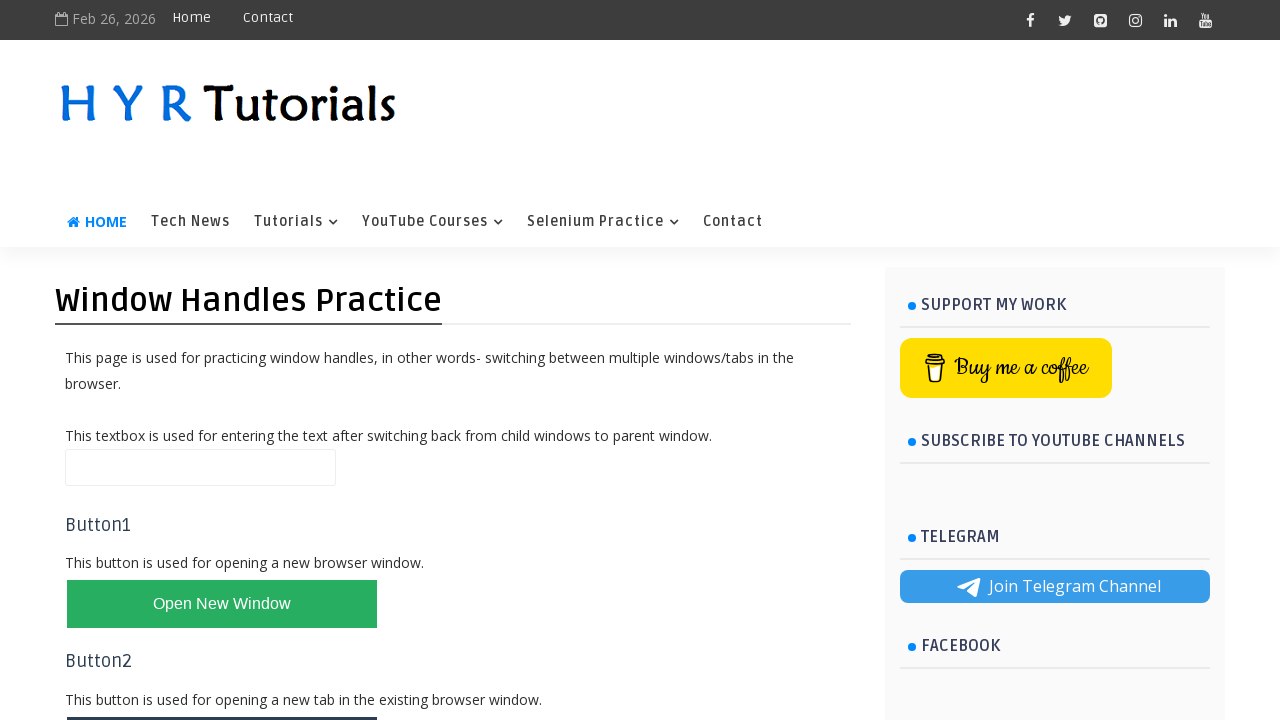

Verified original window is still accessible by waiting for page title element
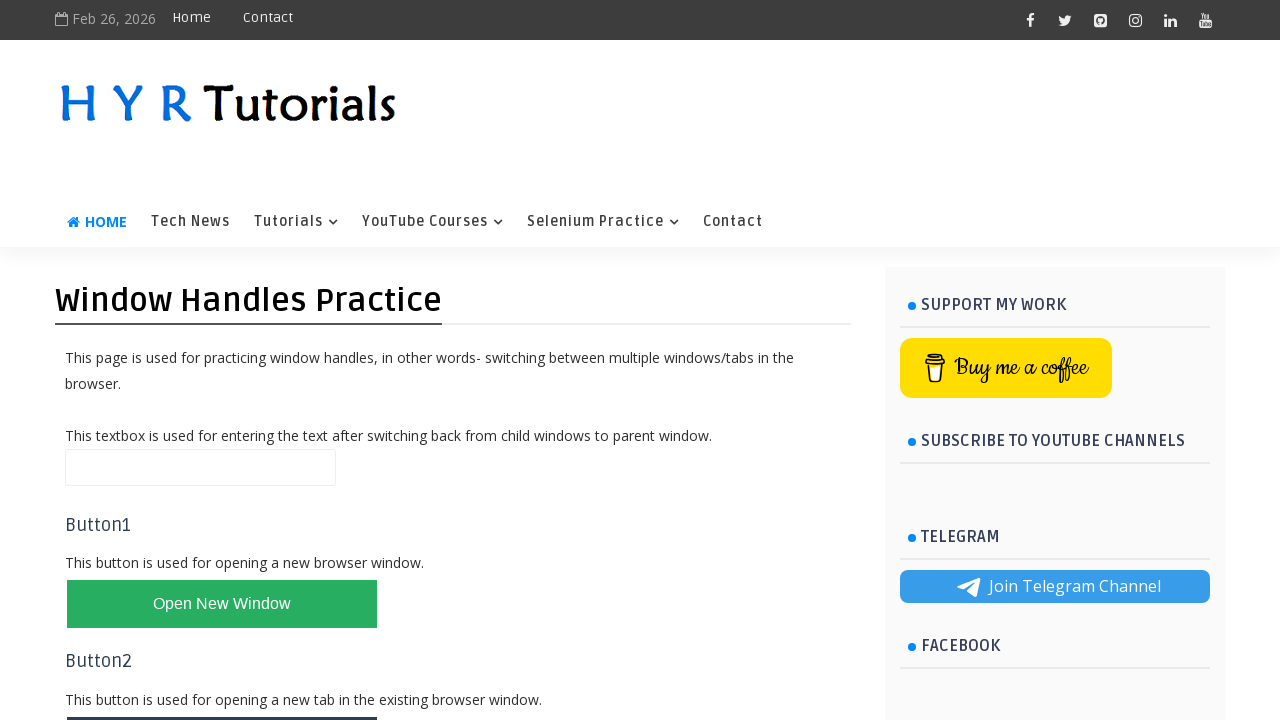

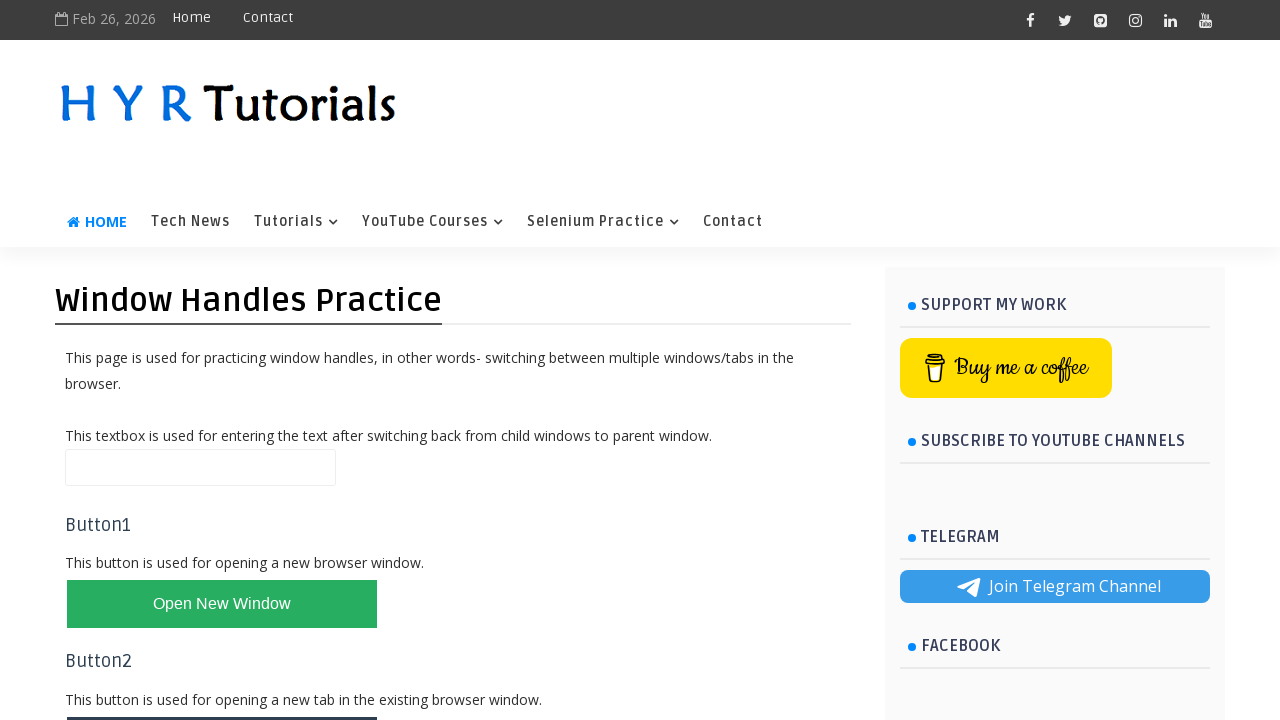